Tests JavaScript alert handling by clicking buttons that trigger confirm and prompt dialogs, then accepting them with appropriate responses

Starting URL: https://demoqa.com/alerts

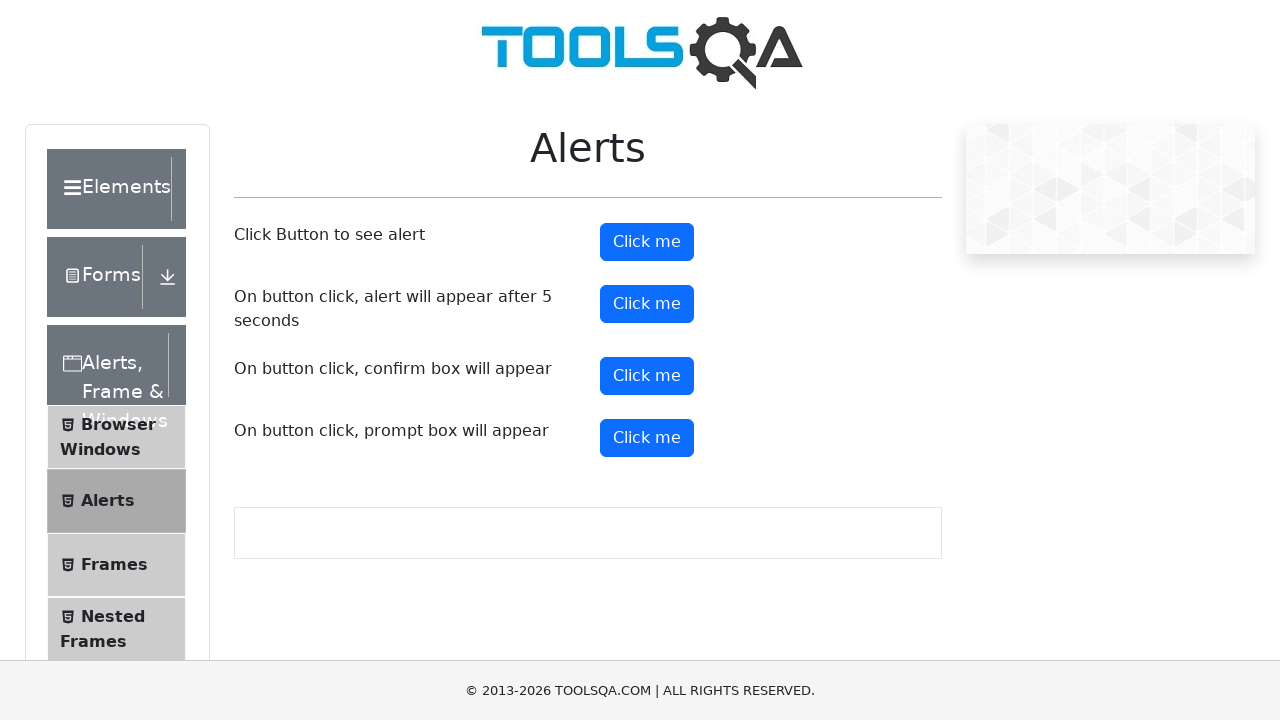

Set up dialog handler to accept confirm dialog
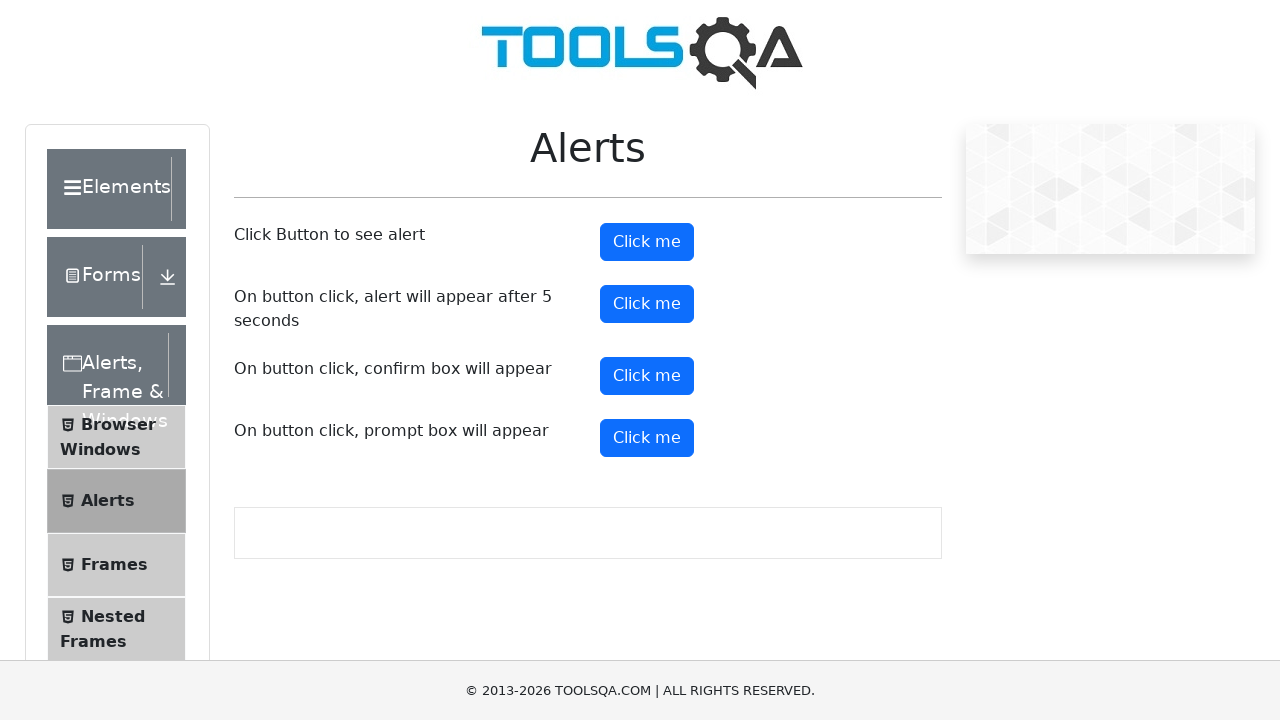

Clicked confirm button to trigger confirm dialog at (647, 376) on #confirmButton
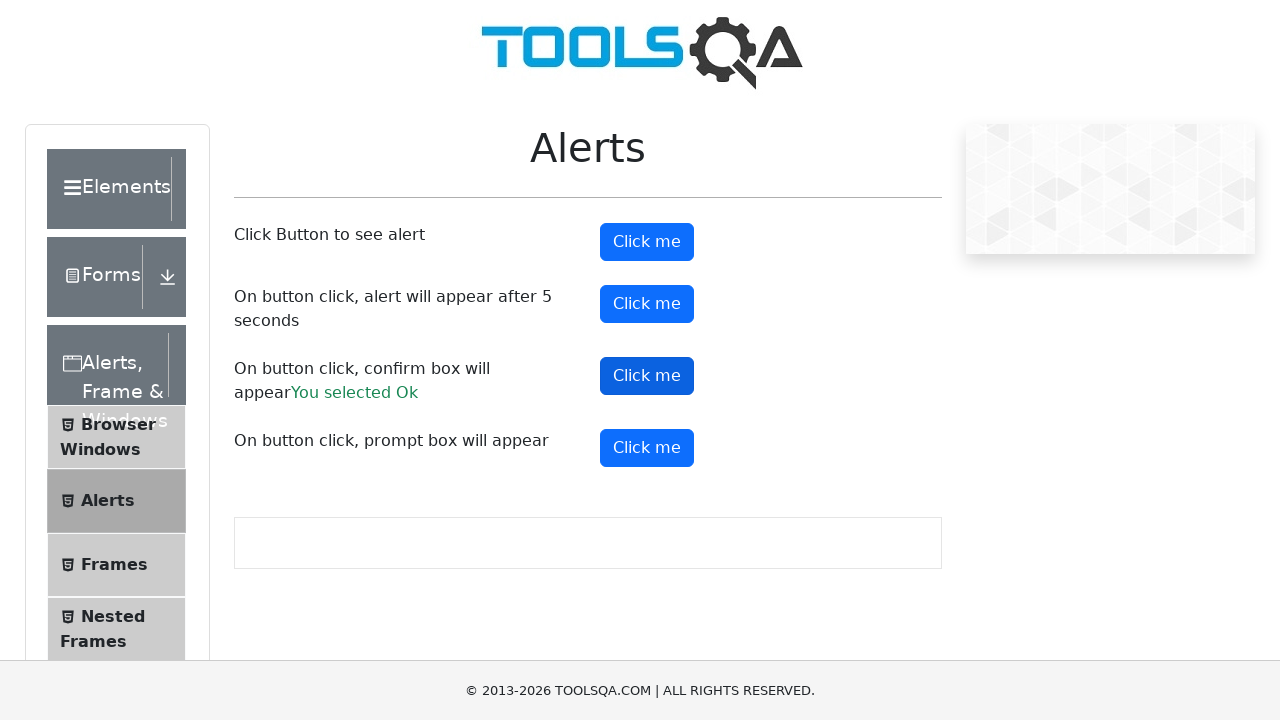

Waited 500ms for confirm dialog to be processed
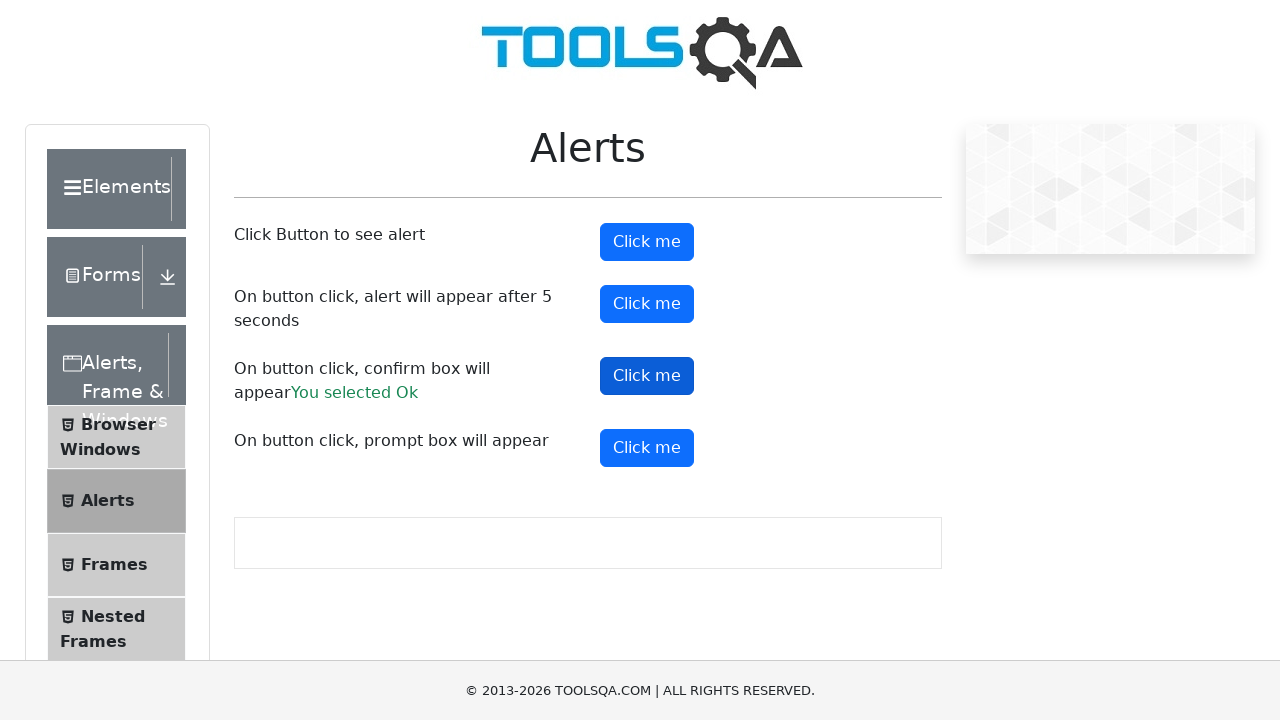

Set up dialog handler to accept prompt dialog with 'testName'
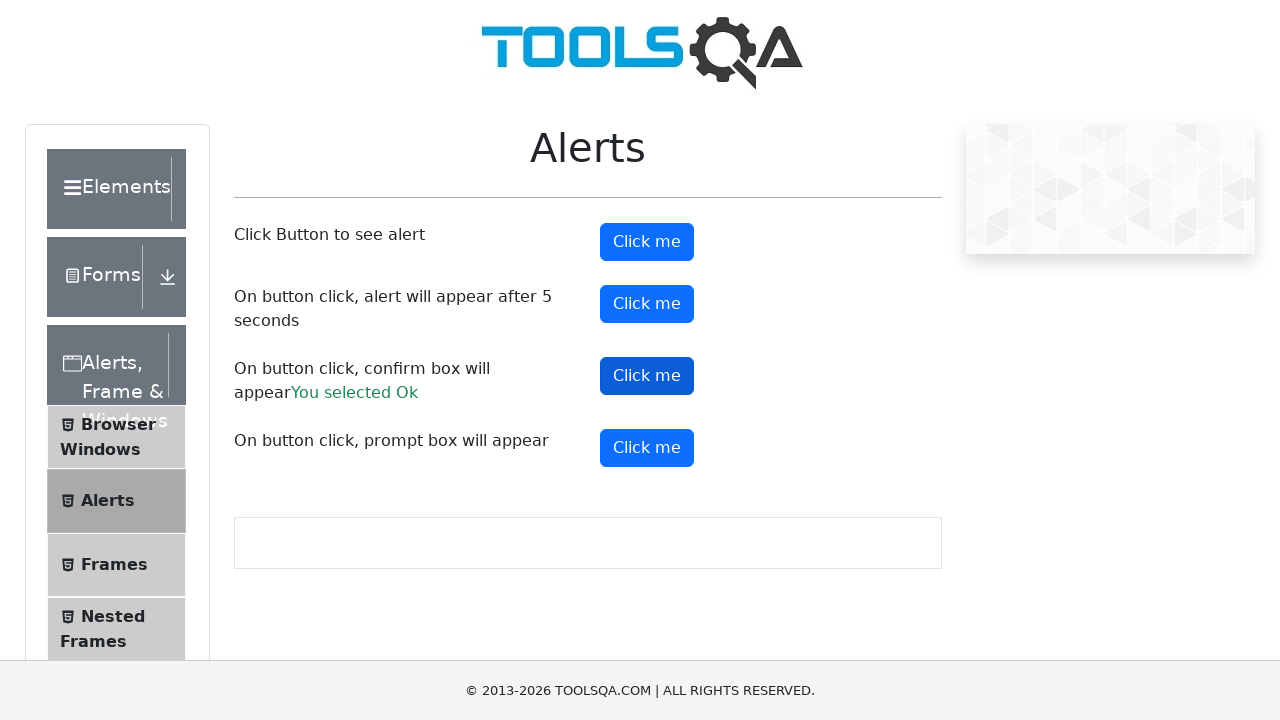

Clicked prompt button to trigger prompt dialog at (647, 448) on #promtButton
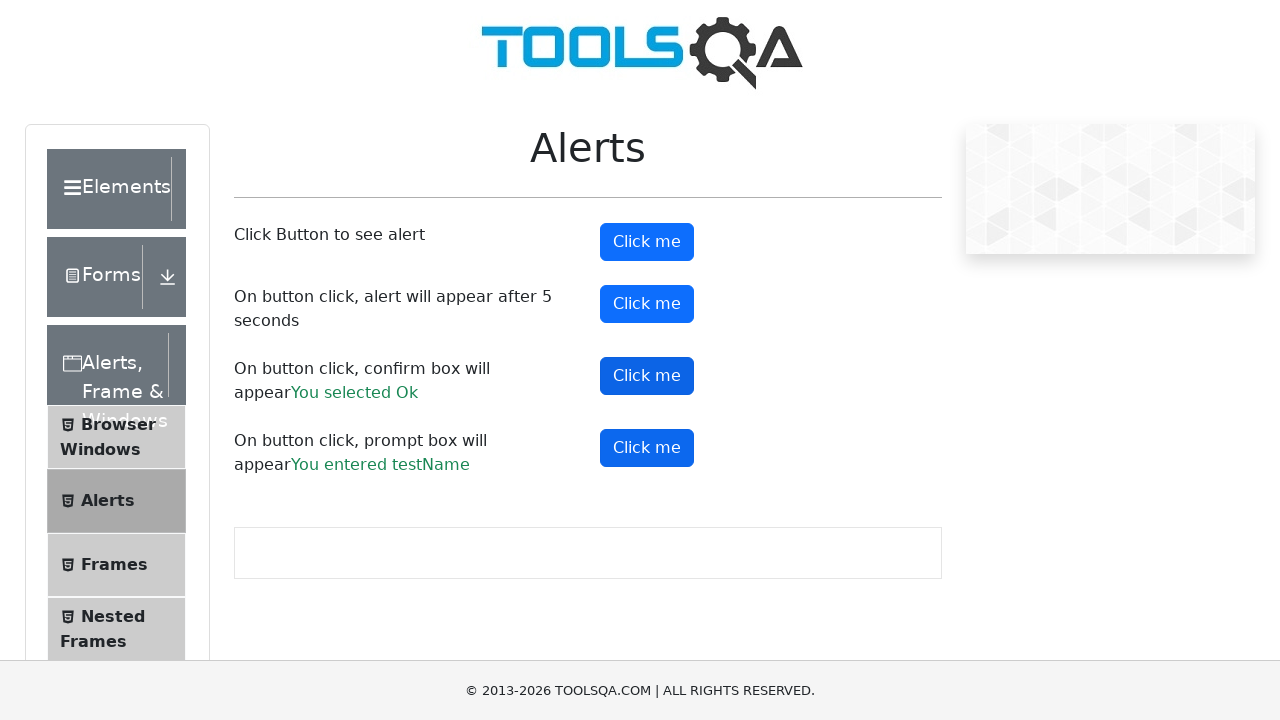

Waited 500ms for prompt dialog to be processed
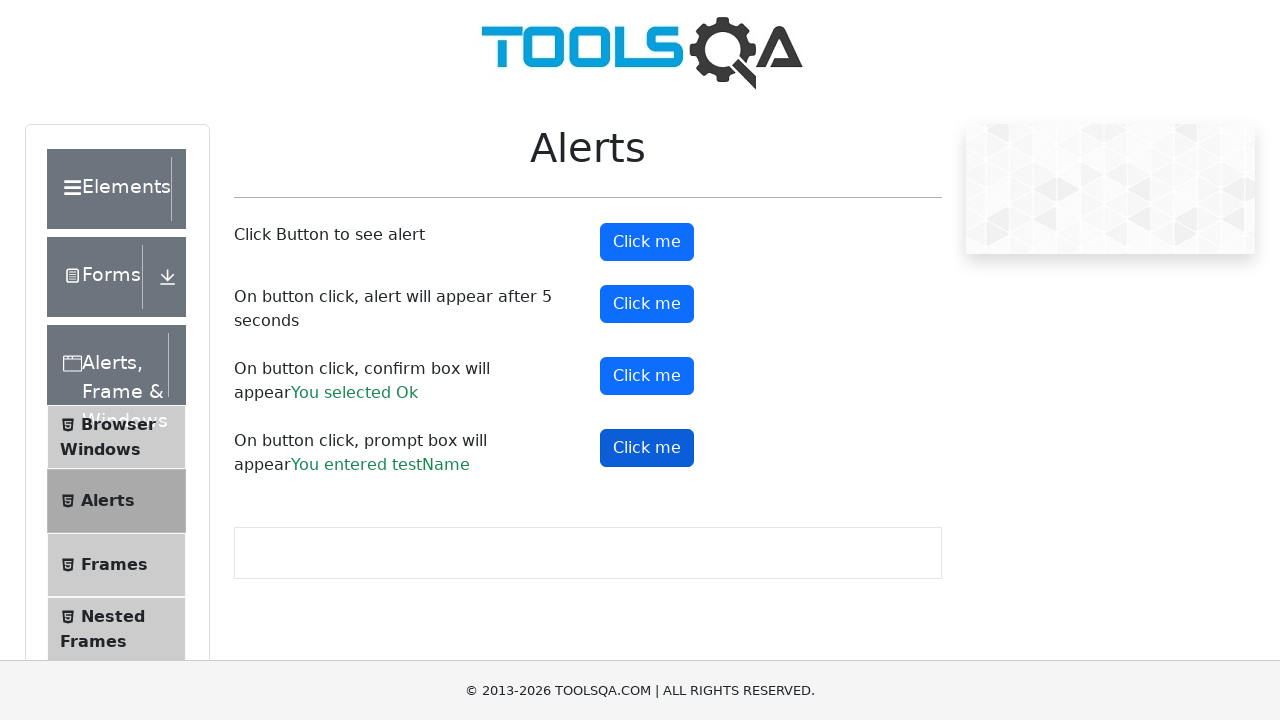

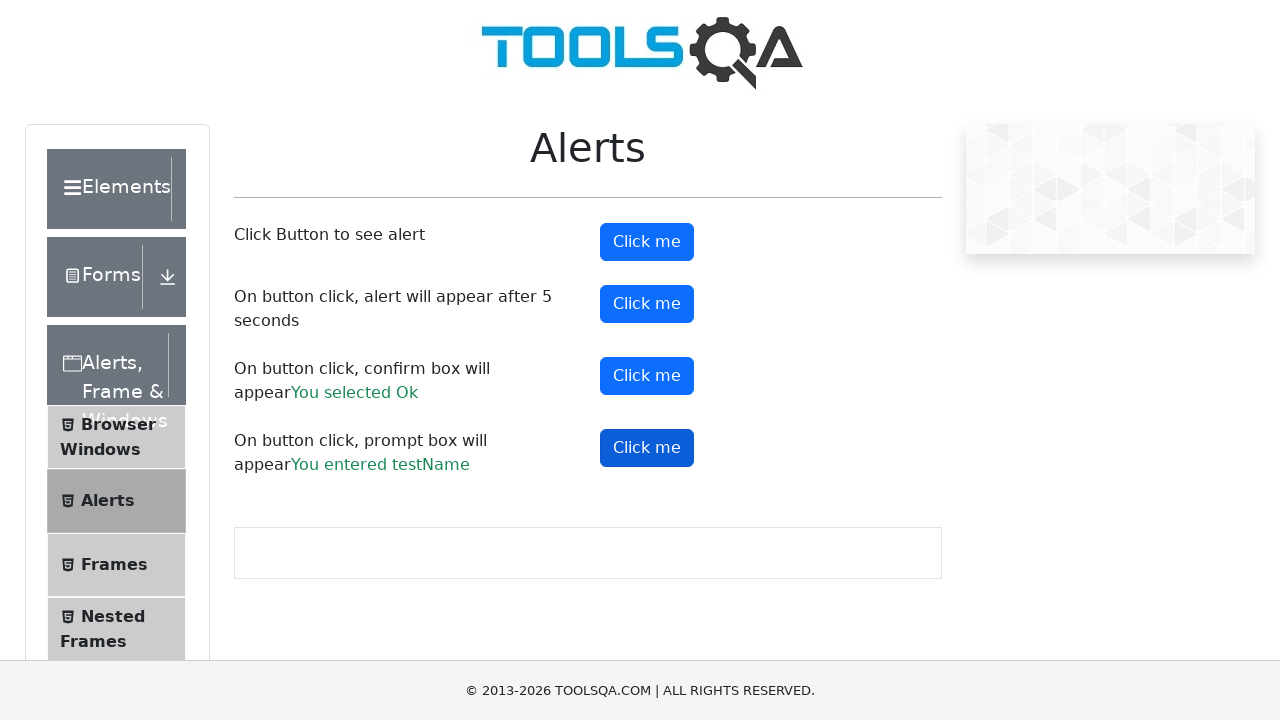